Tests product browsing functionality by navigating to products page, selecting a product, and verifying product details are displayed

Starting URL: https://automationexercise.com/

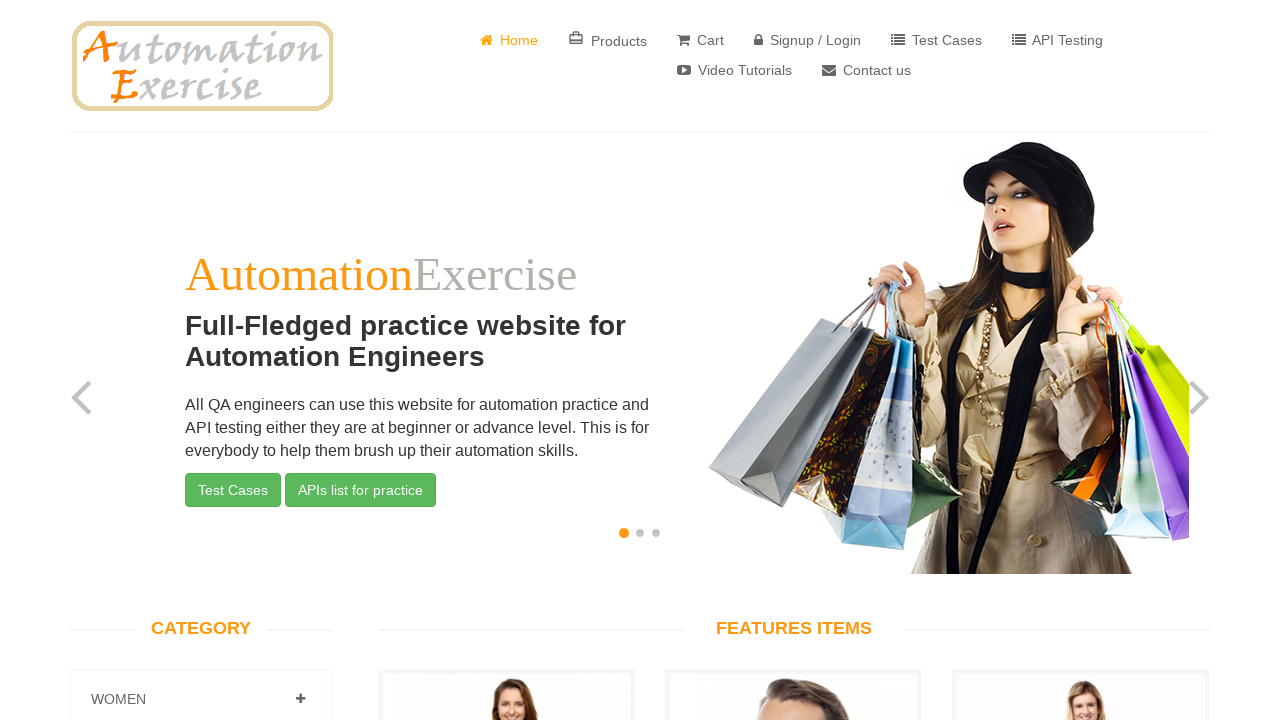

Verified home link is displayed in header
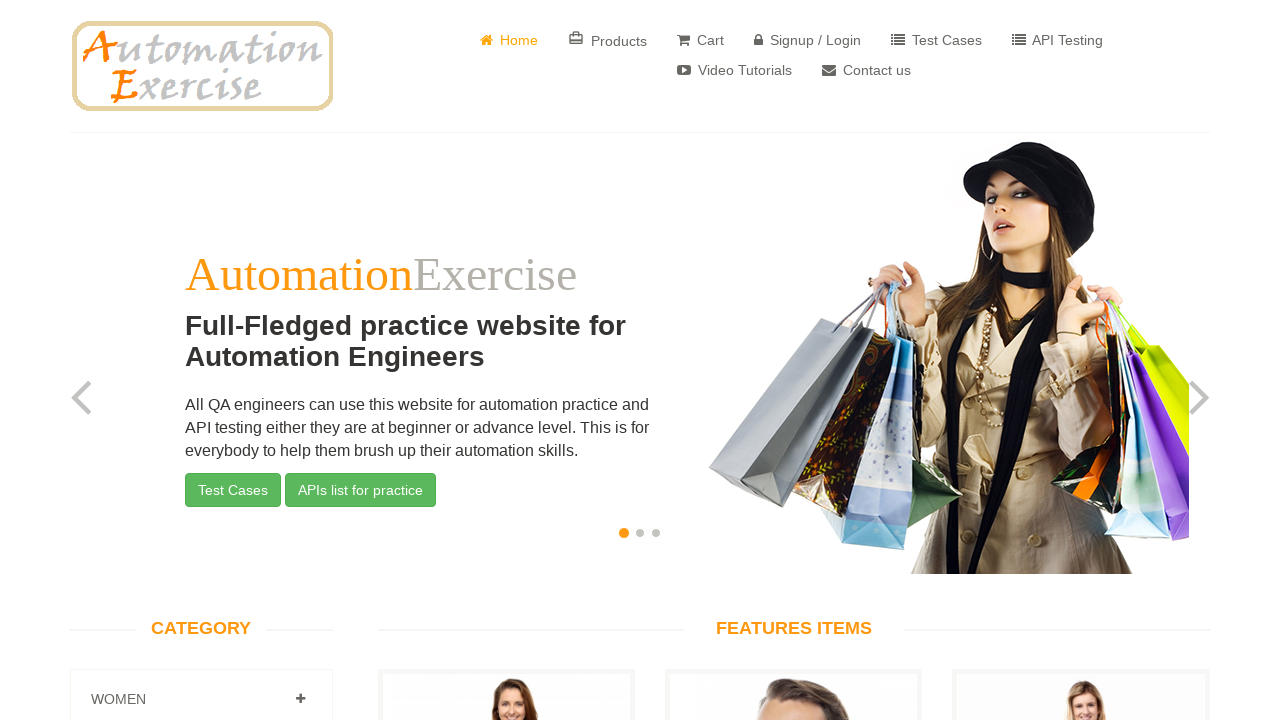

Clicked on Products navigation link at (608, 40) on xpath=//a[@href='/products']
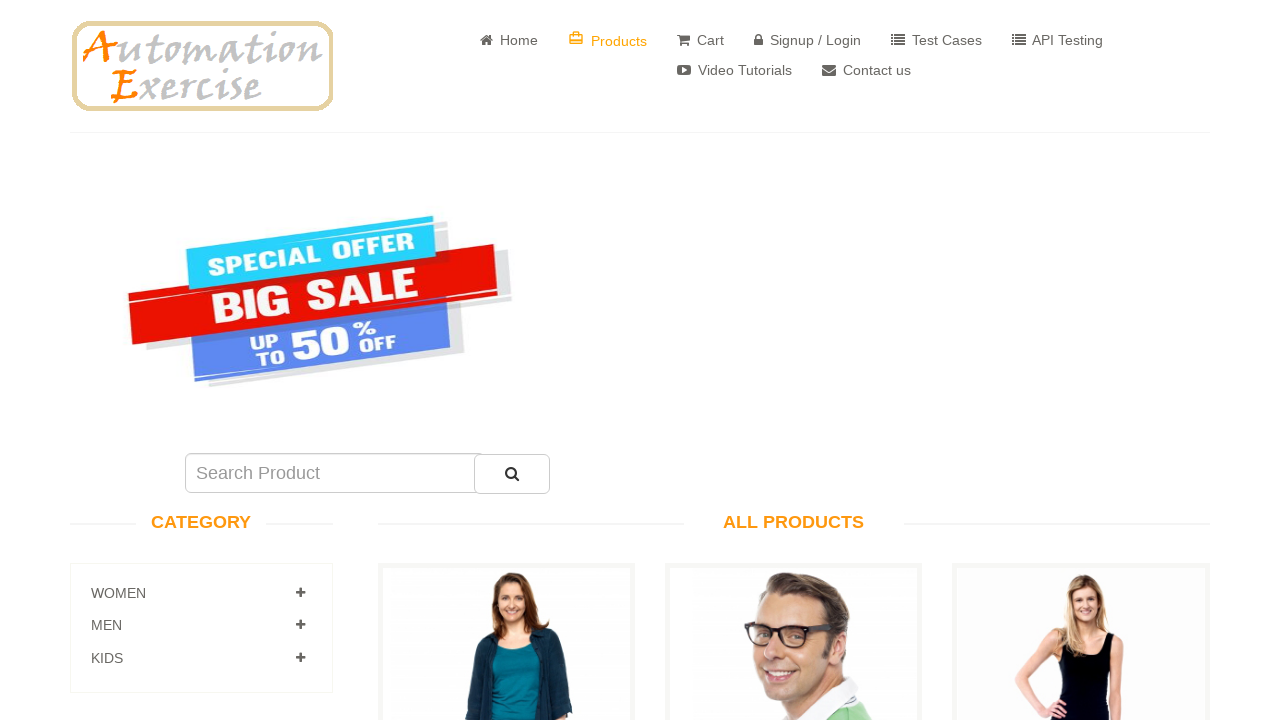

Waited for products to load on the page
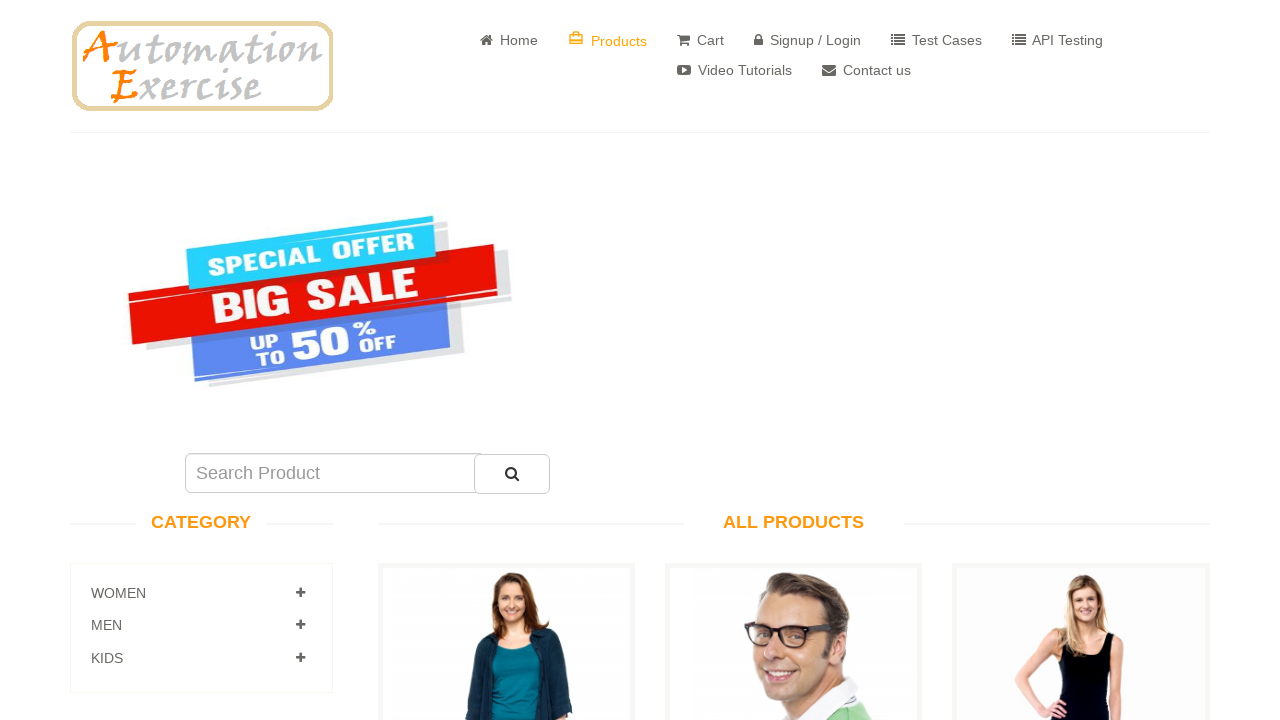

Retrieved all products from page, found 35 products
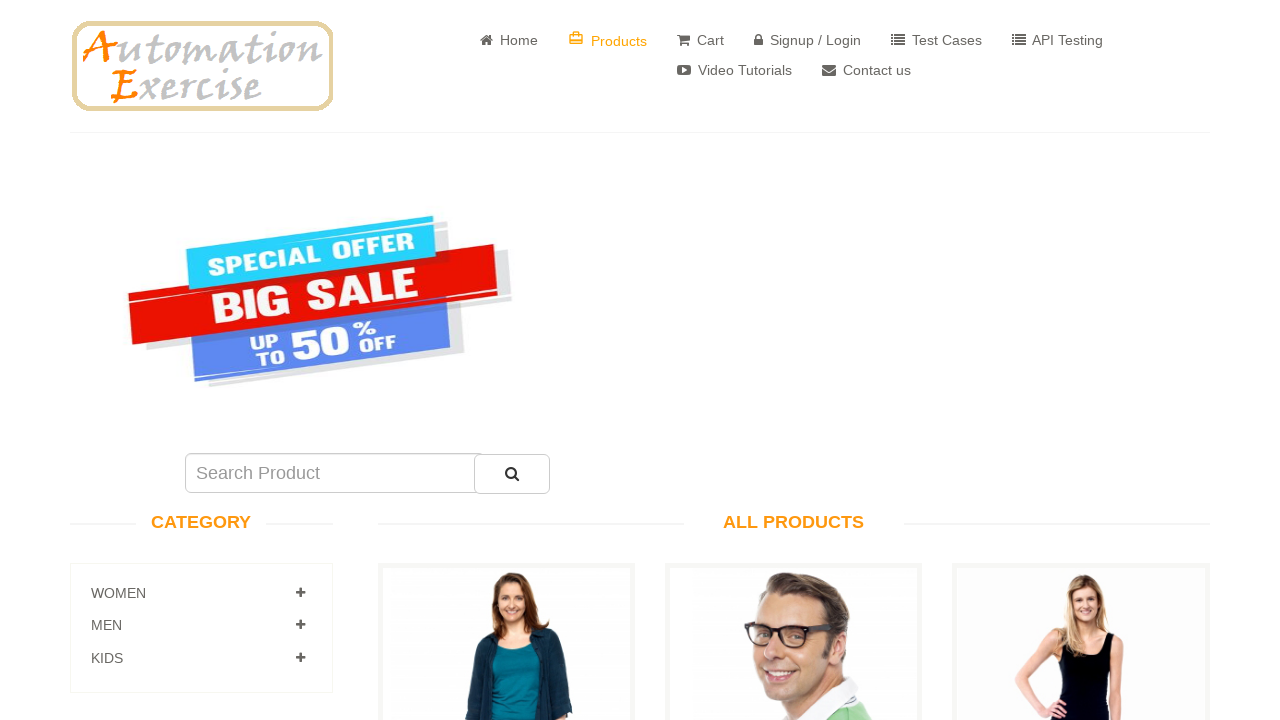

Clicked on the second product in the list at (506, 493) on .col-sm-4 >> nth=1
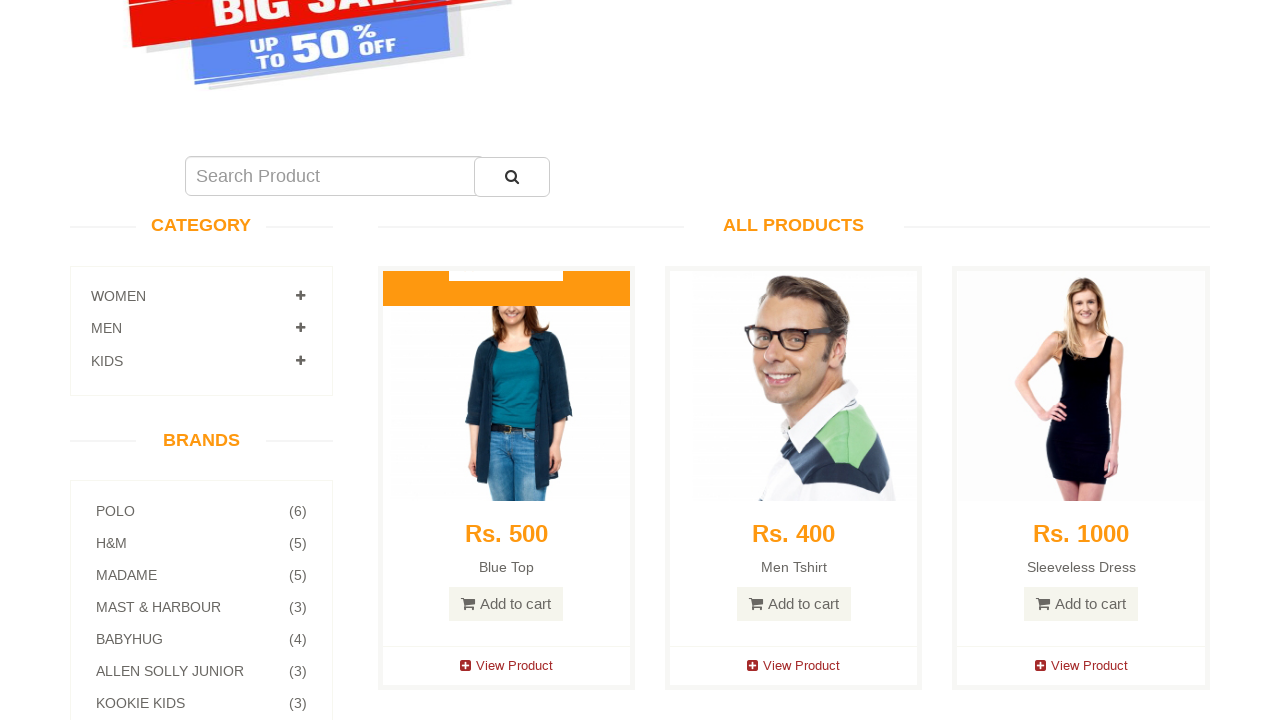

Clicked on product details link for product 1 at (506, 666) on a[href='/product_details/1']
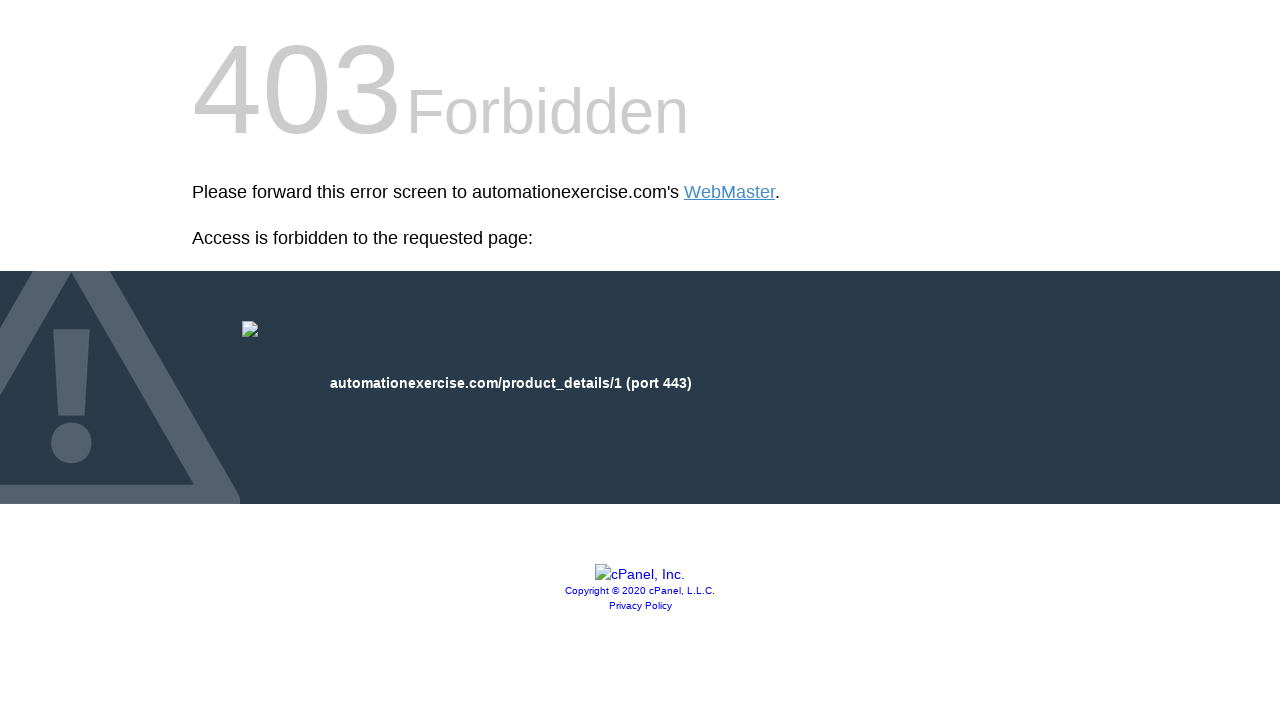

Verified product name heading is visible in product details
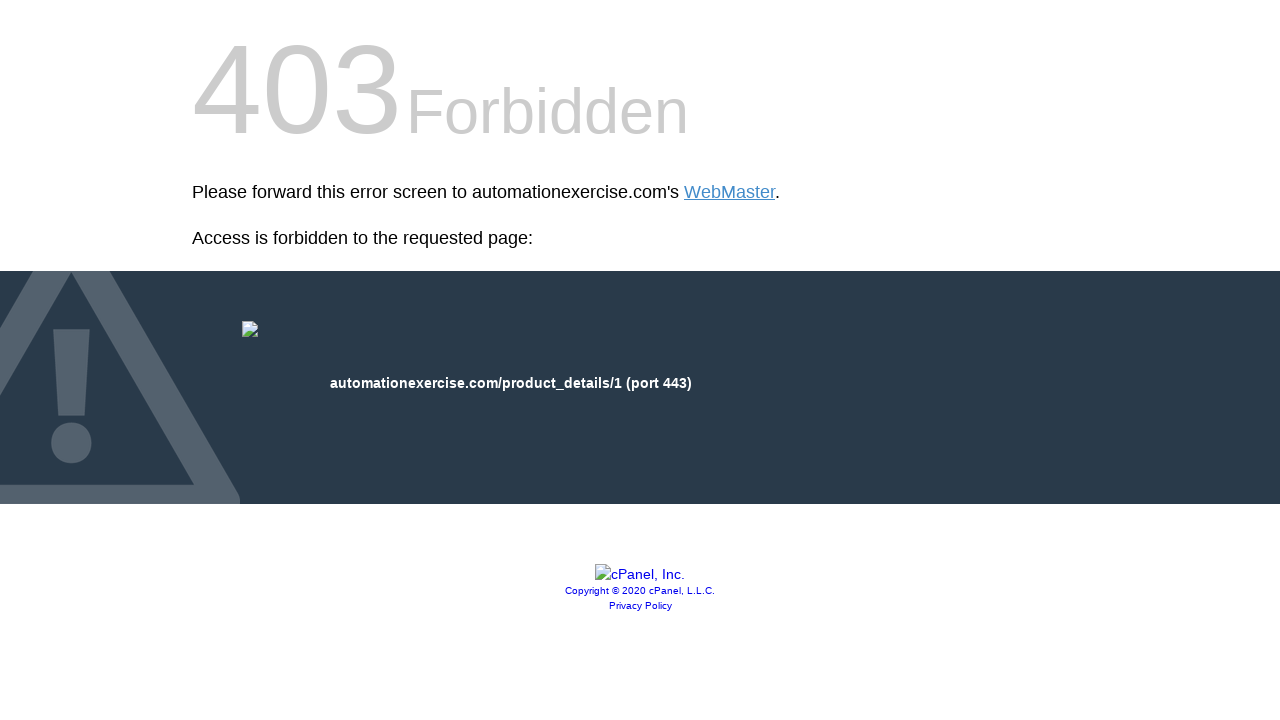

Verified product category is displayed
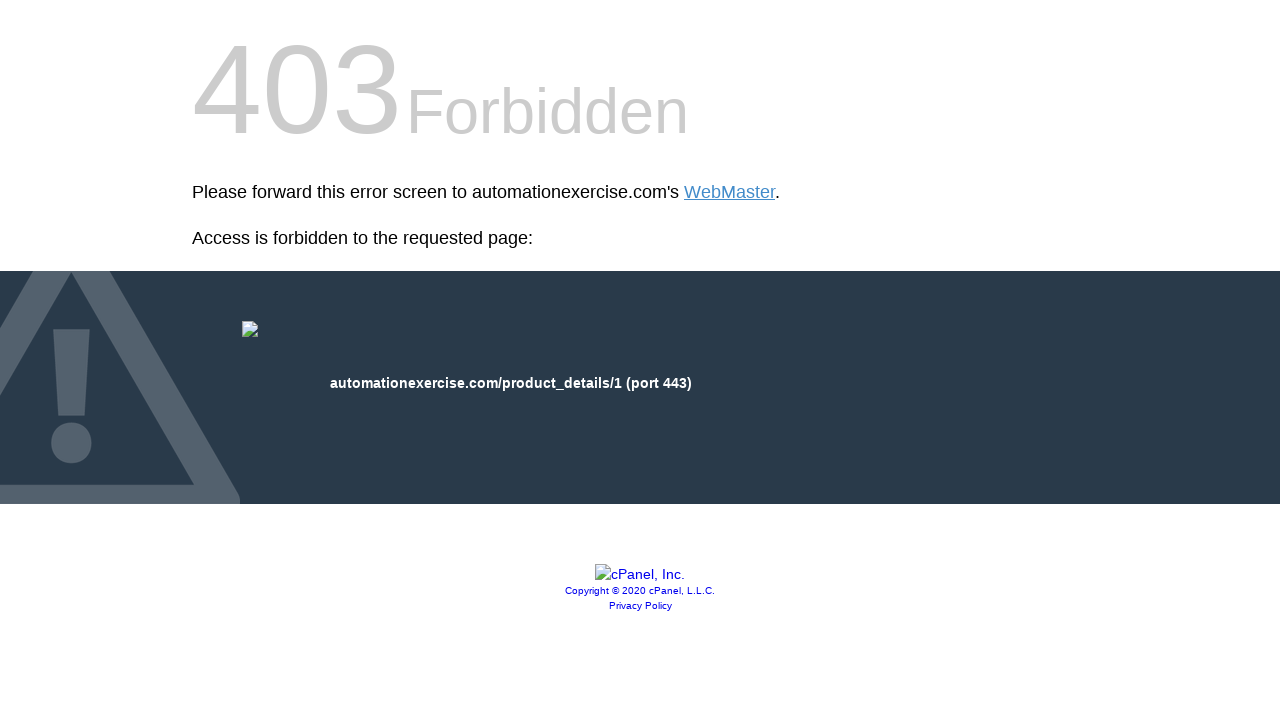

Verified product price is visible
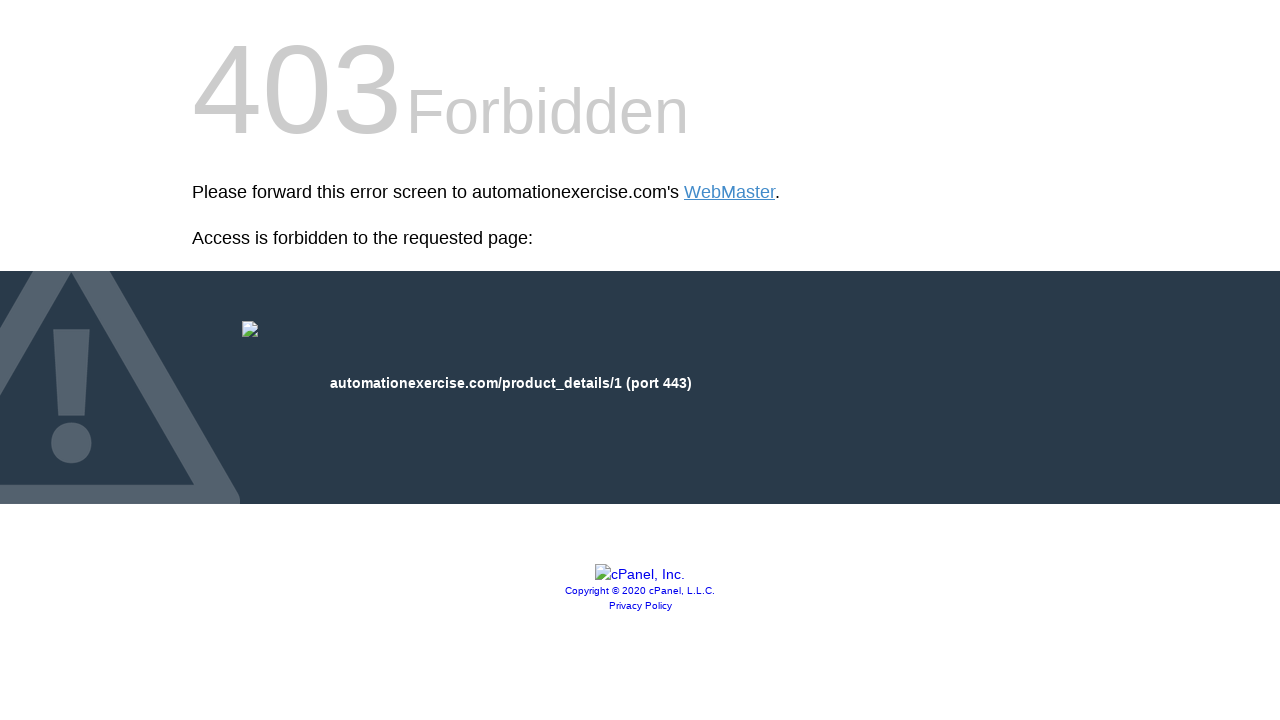

Verified product availability information is displayed
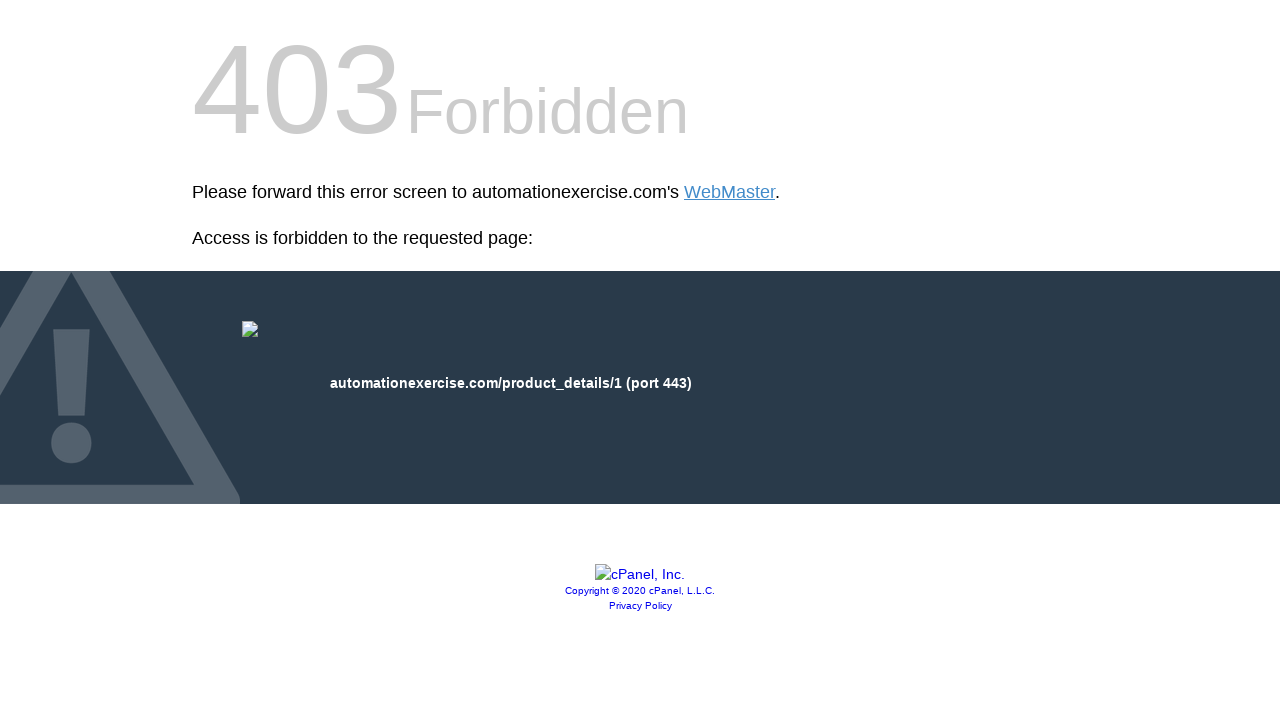

Verified product condition information is displayed
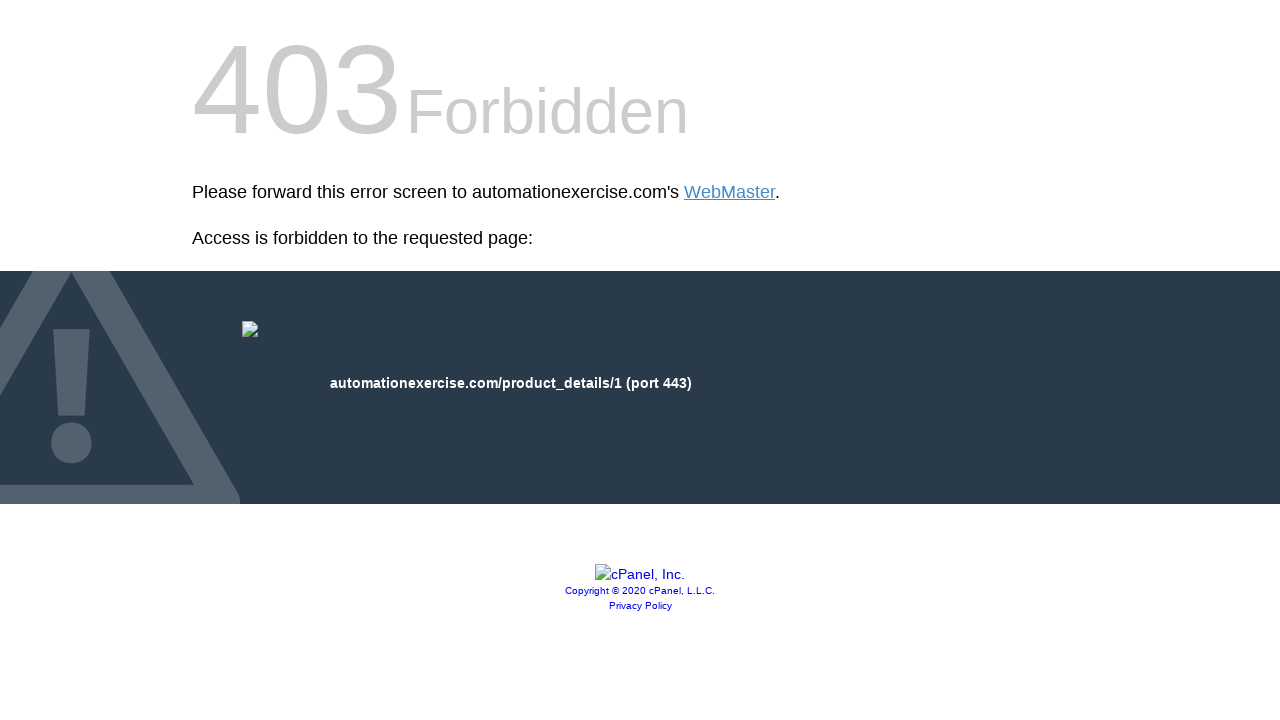

Verified product brand information is displayed
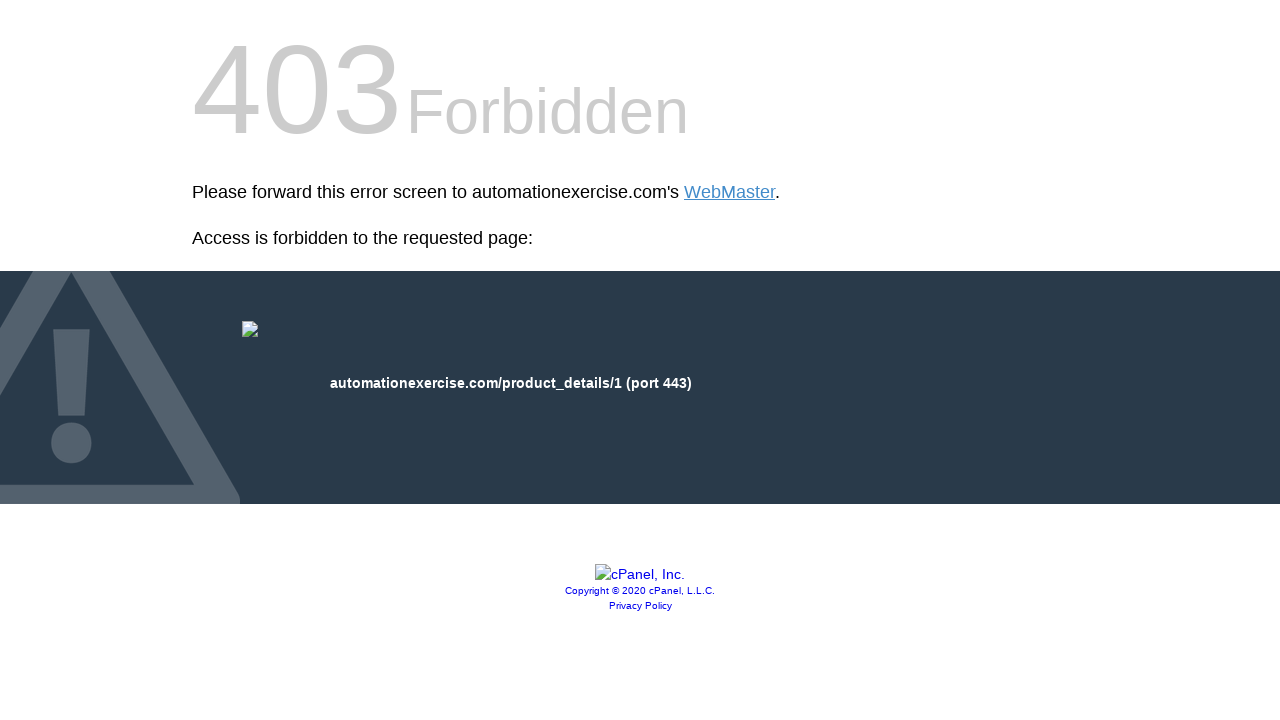

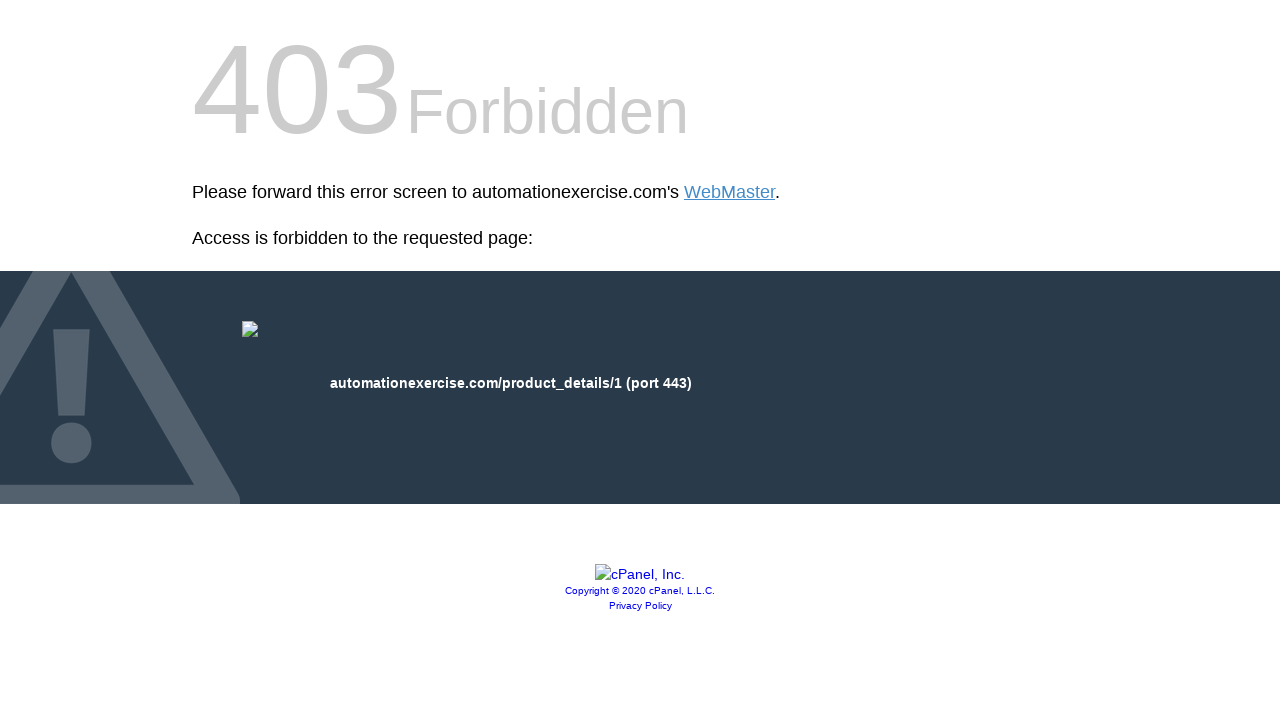